Tests JavaScript alert handling by clicking a button that triggers an alert, accepting the alert, and verifying the result message

Starting URL: https://the-internet.herokuapp.com/javascript_alerts

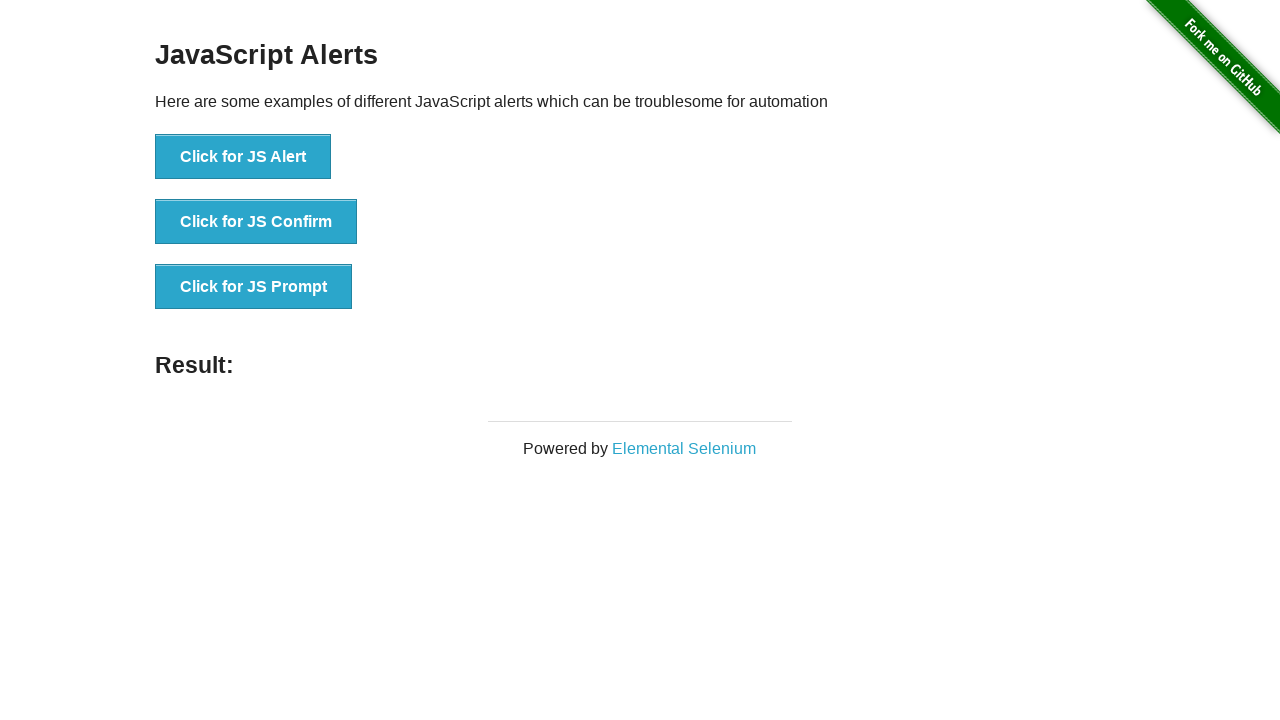

Clicked button to trigger JavaScript alert at (243, 157) on button[onclick*='jsAle']
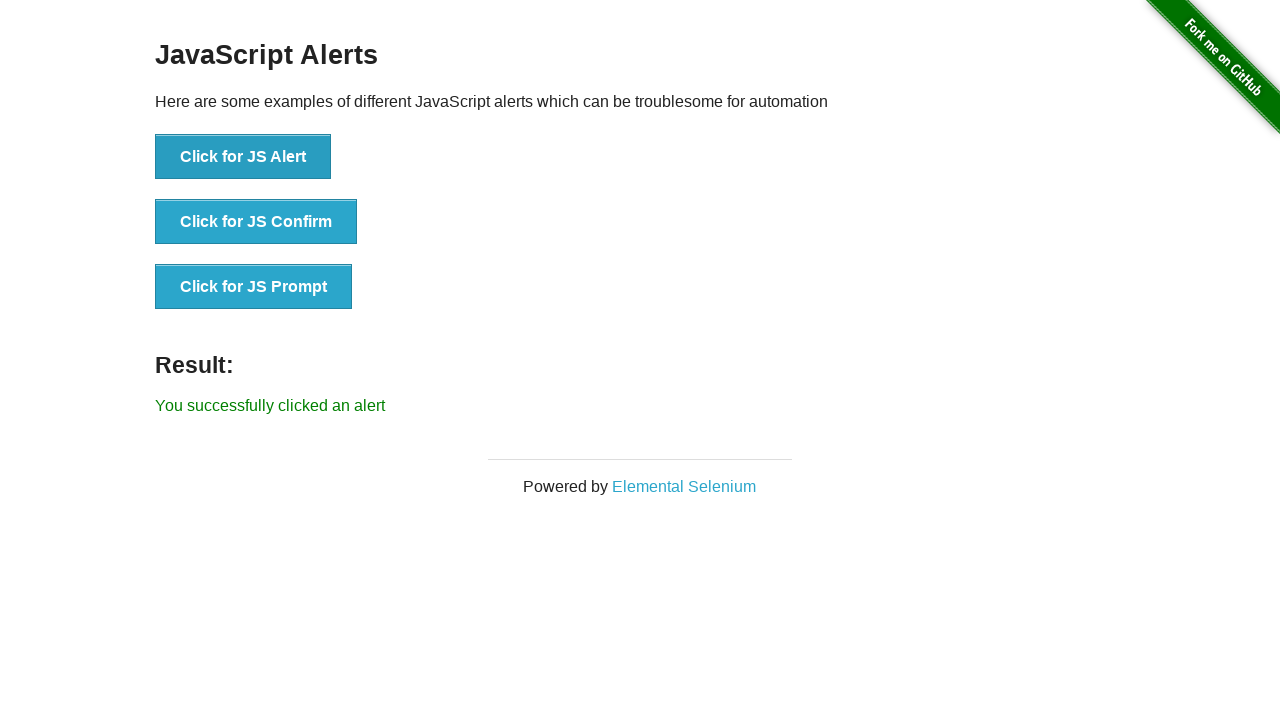

Set up dialog handler to accept alerts
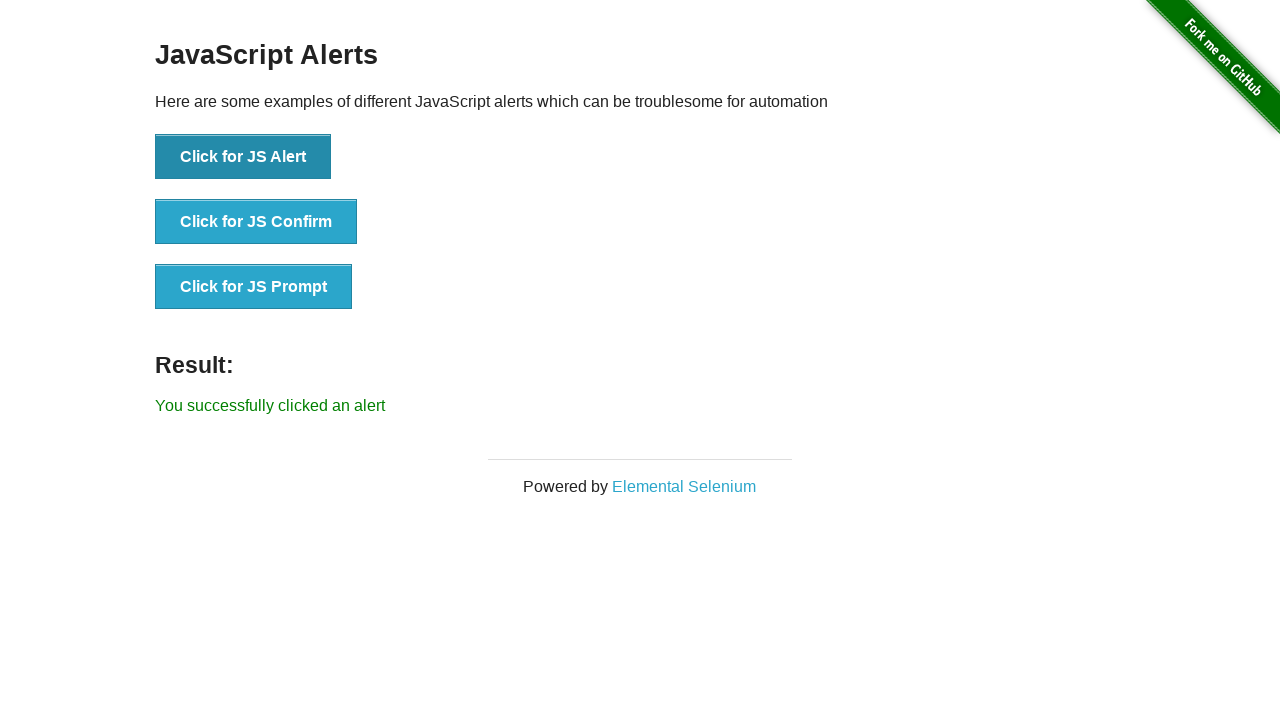

Clicked button again to trigger alert with handler active at (243, 157) on button[onclick*='jsAle']
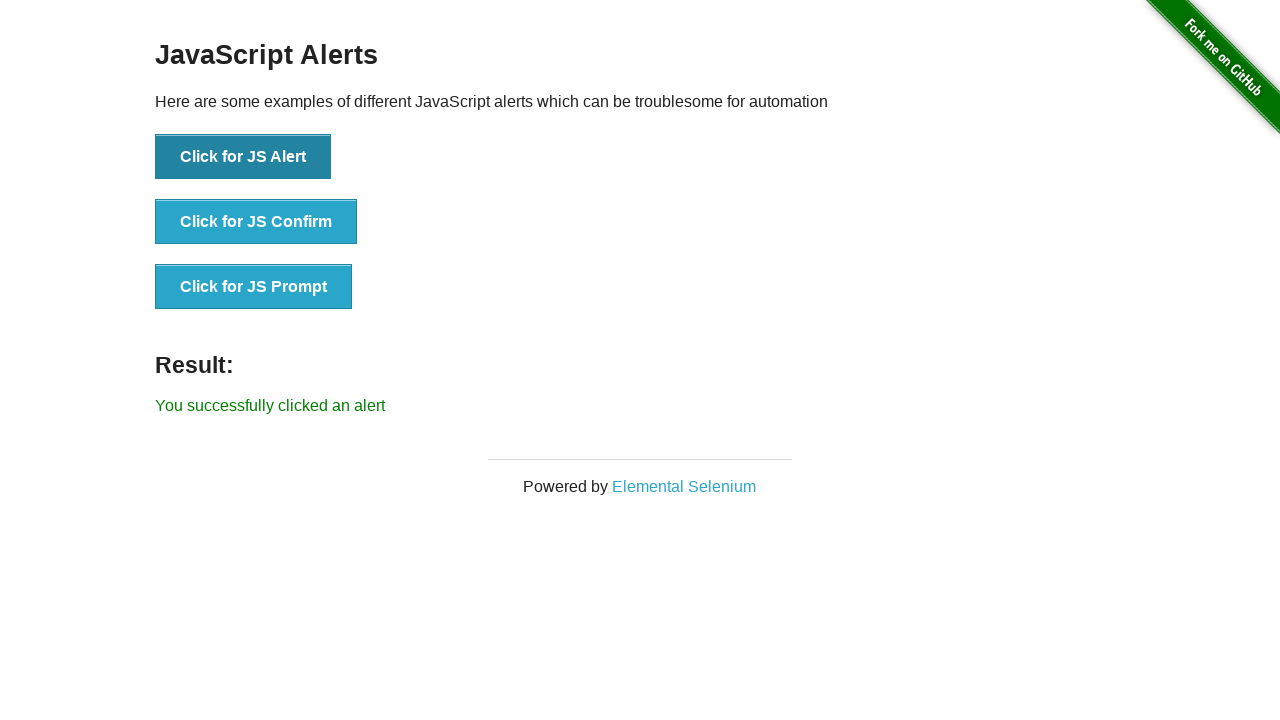

Waited for result message to appear
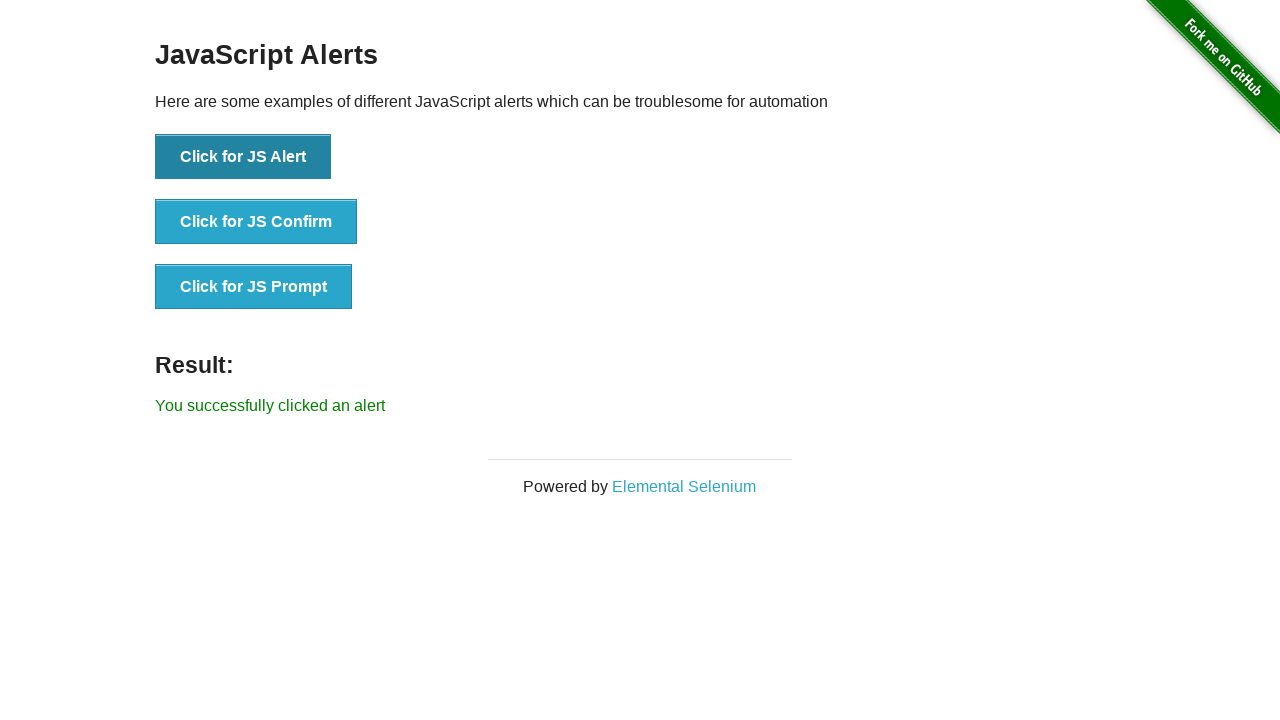

Verified result message text is 'You successfully clicked an alert'
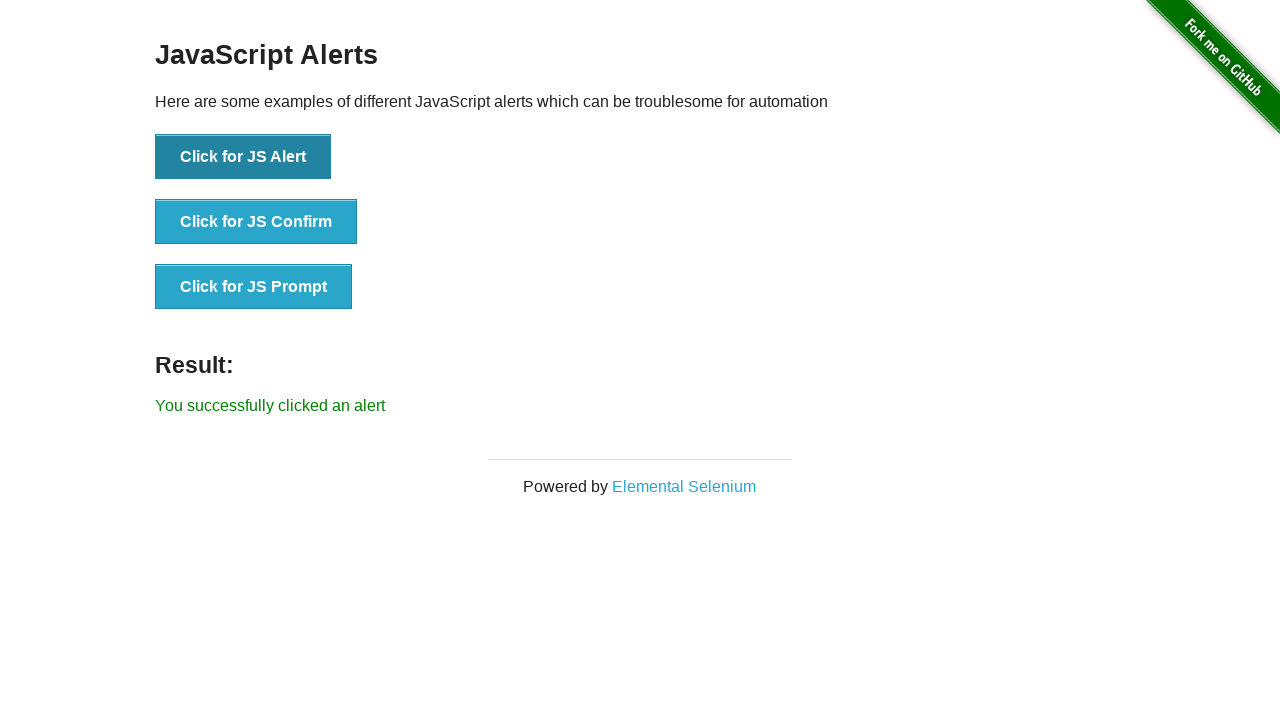

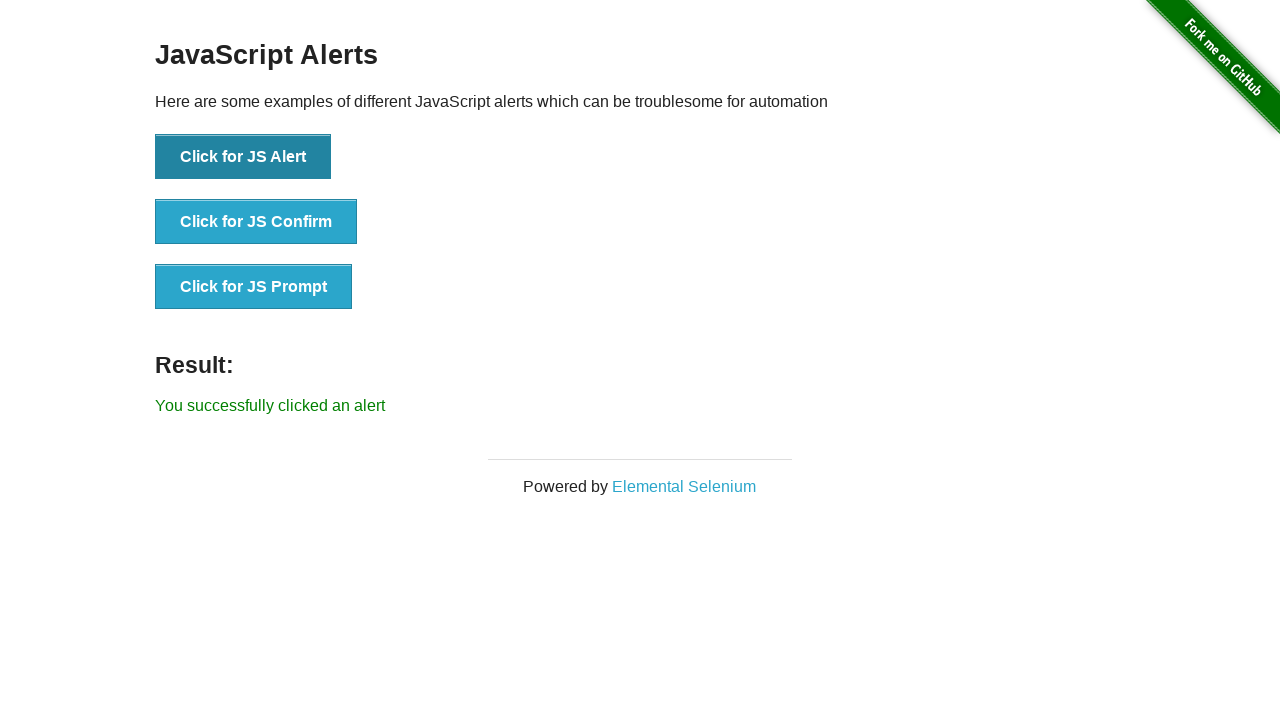